Tests registration form validation with invalid email format, verifying email validation error messages are displayed.

Starting URL: https://alada.vn/tai-khoan/dang-ky.html

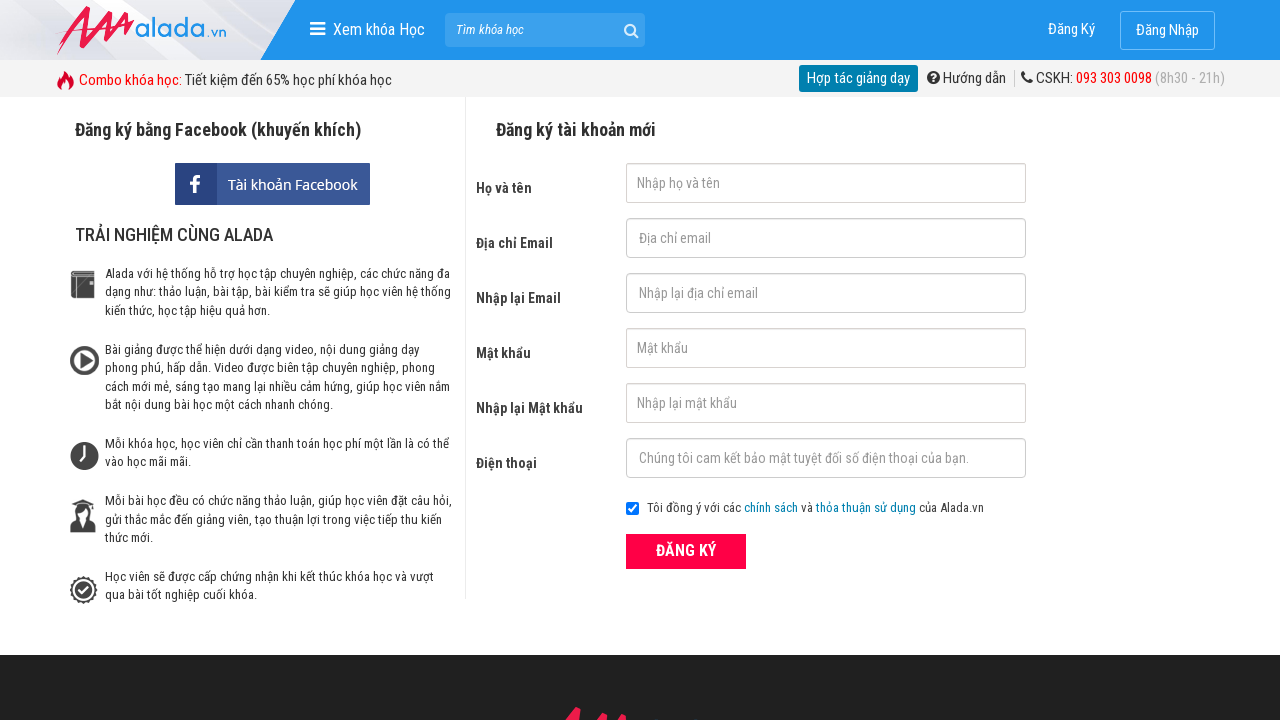

Filled first name field with 'Nga Hoang' on #txtFirstname
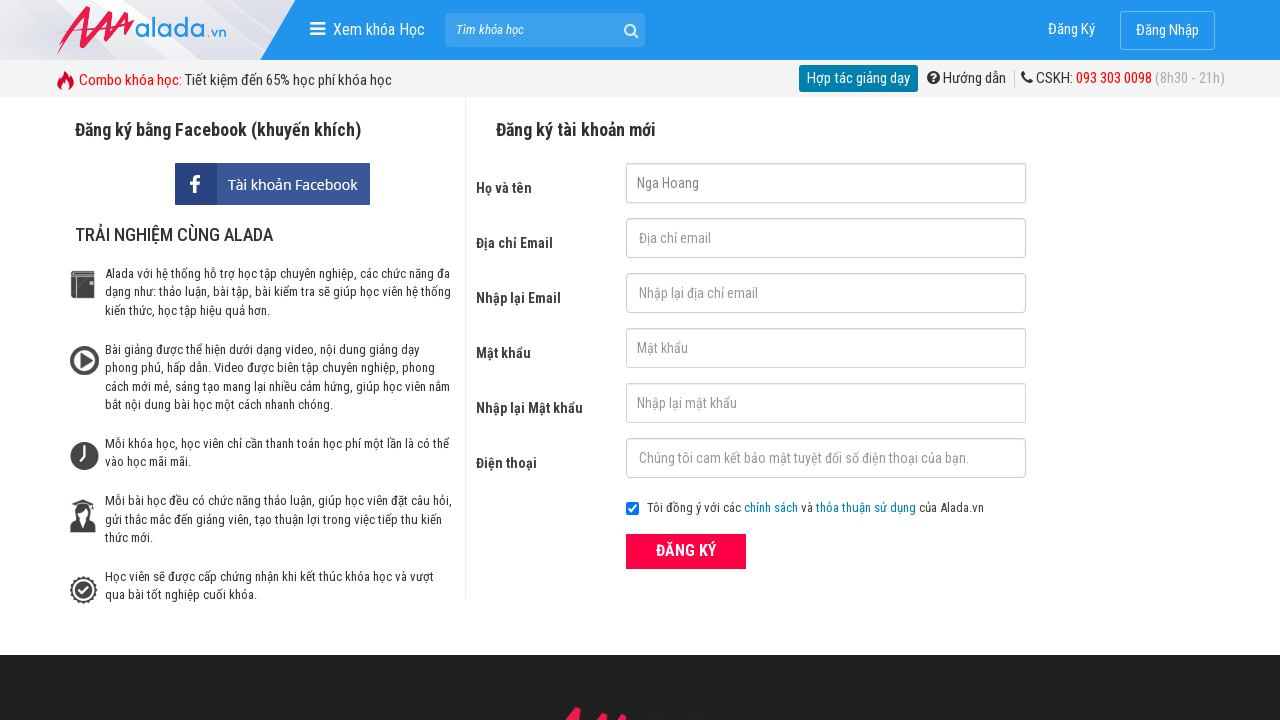

Filled email field with invalid email '12323' on #txtEmail
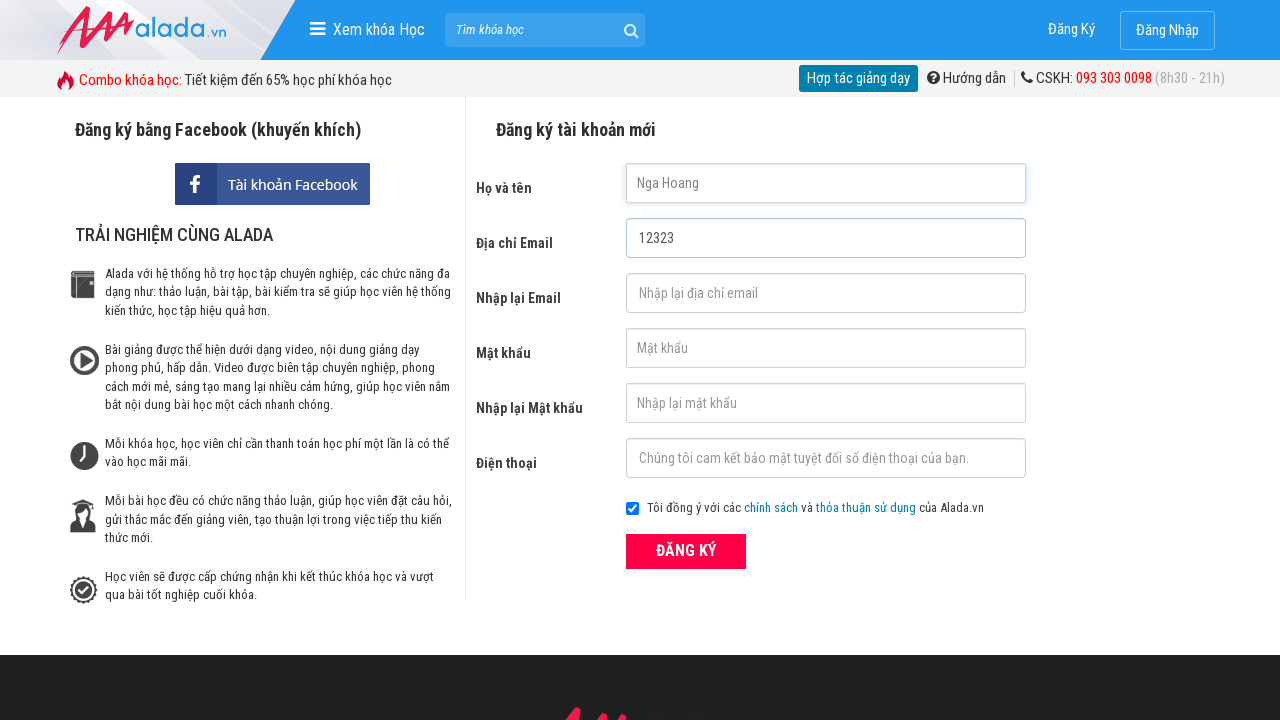

Filled confirm email field with '12323' on #txtCEmail
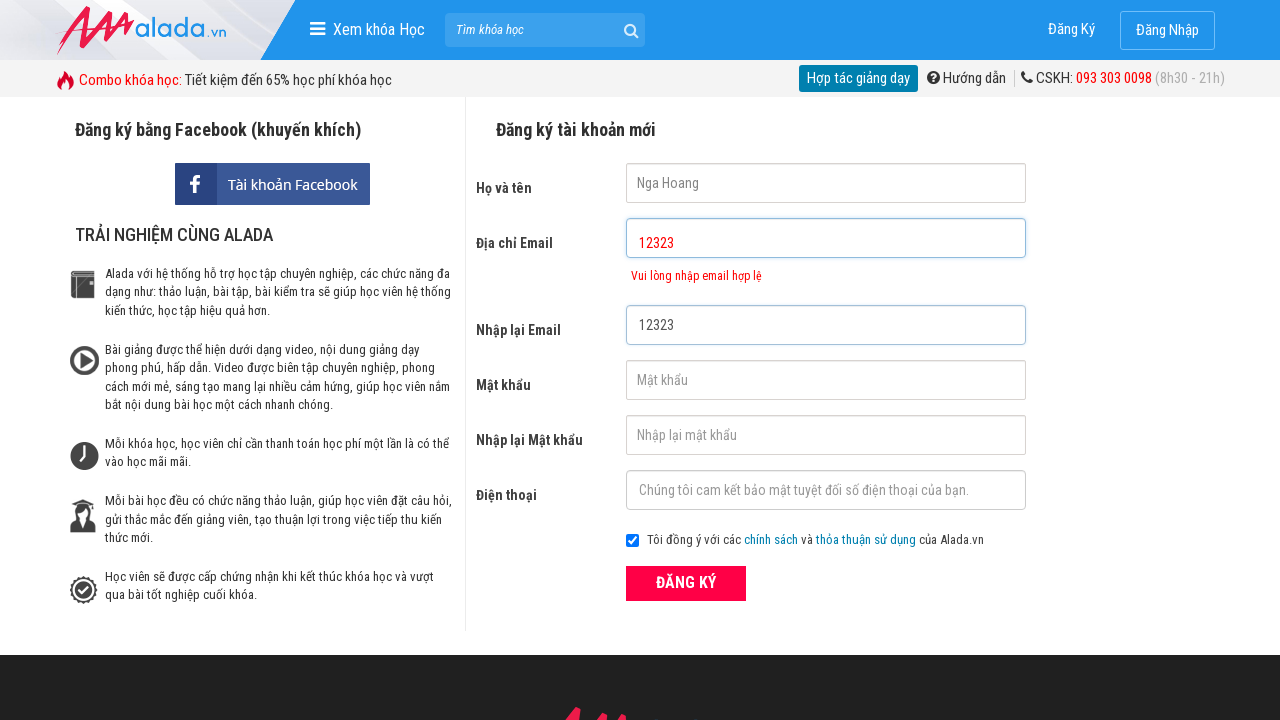

Filled password field with '123456789' on #txtPassword
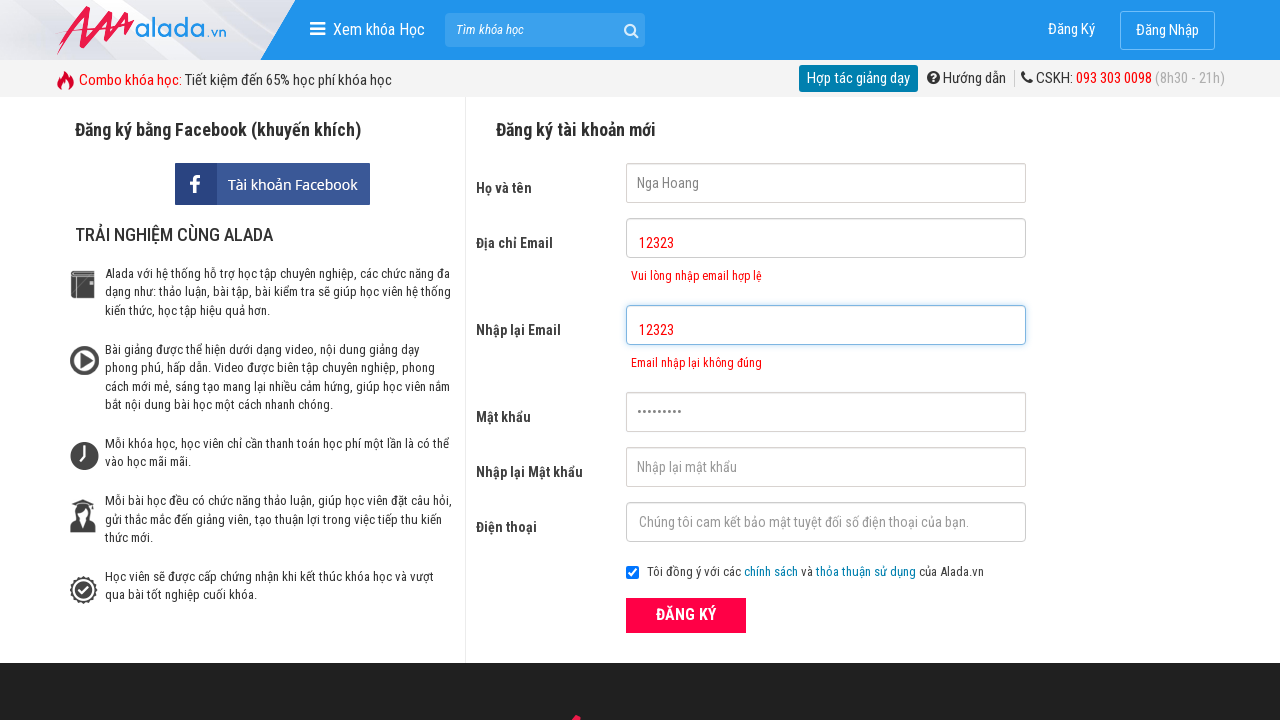

Filled confirm password field with '123456789' on #txtCPassword
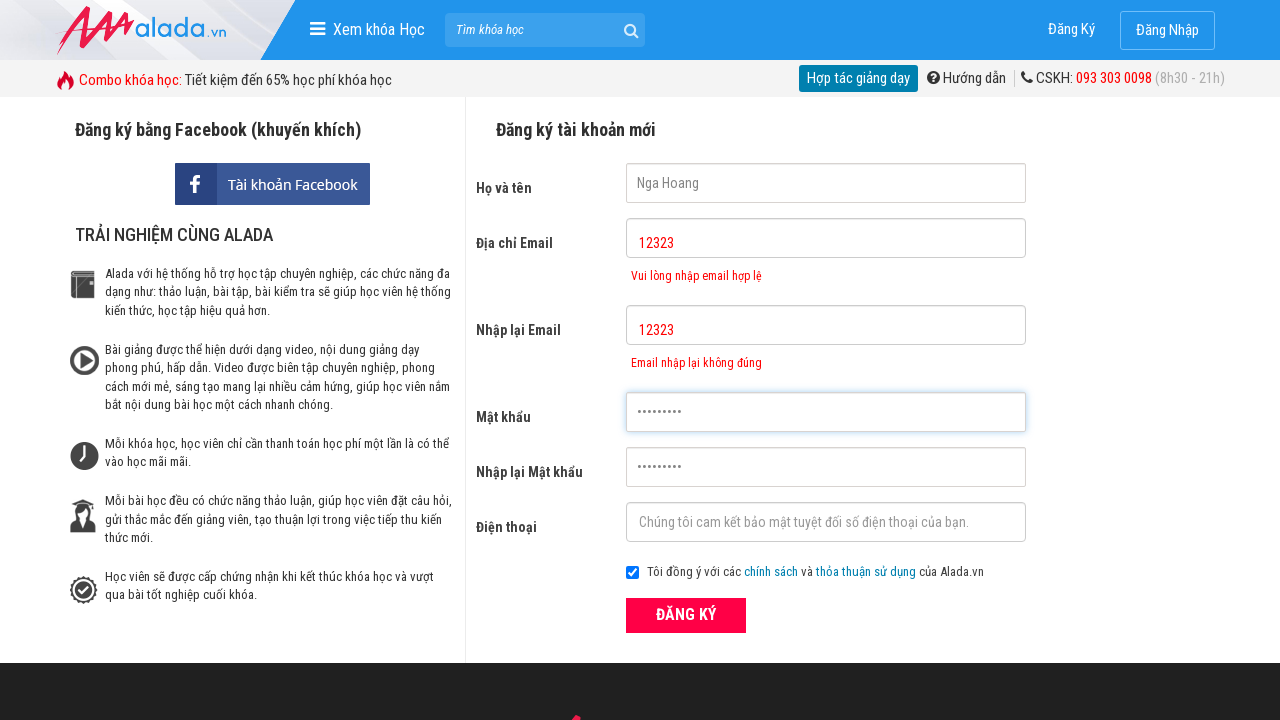

Filled phone field with '0909232564' on #txtPhone
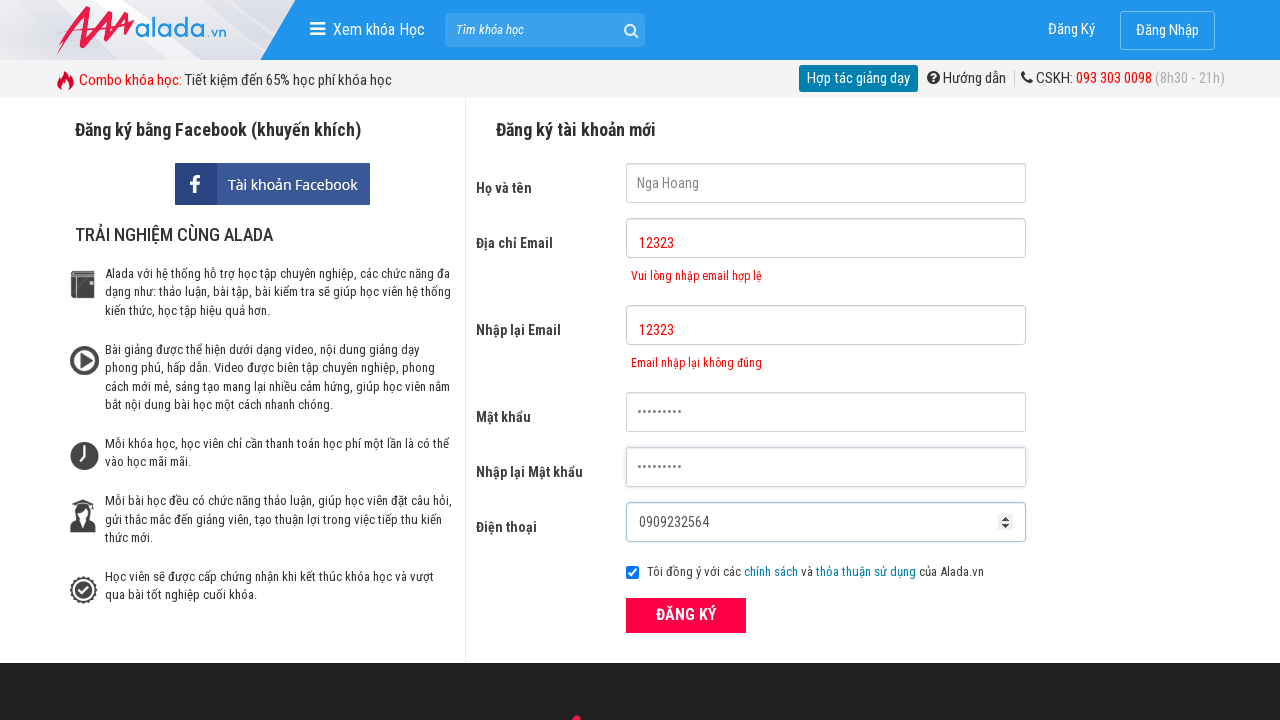

Clicked ĐĂNG KÝ (register) button at (686, 615) on xpath=//form[@id='frmLogin']//button[text()='ĐĂNG KÝ']
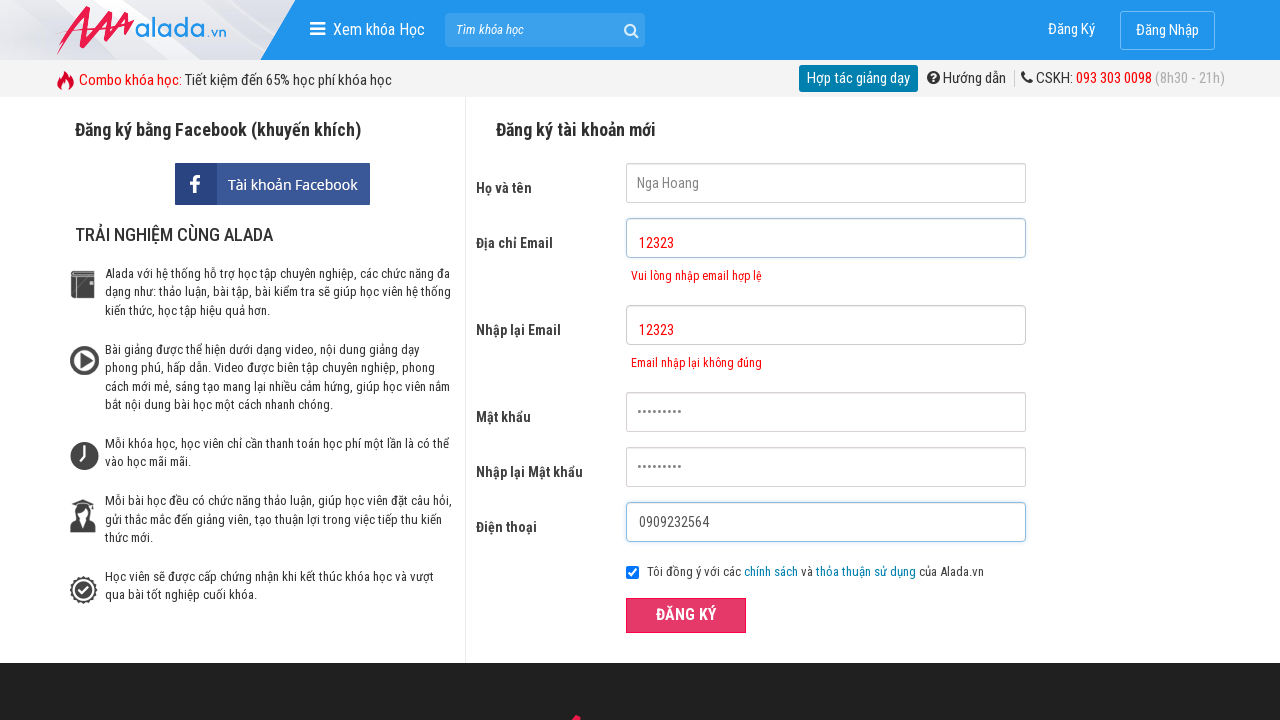

Email validation error message displayed
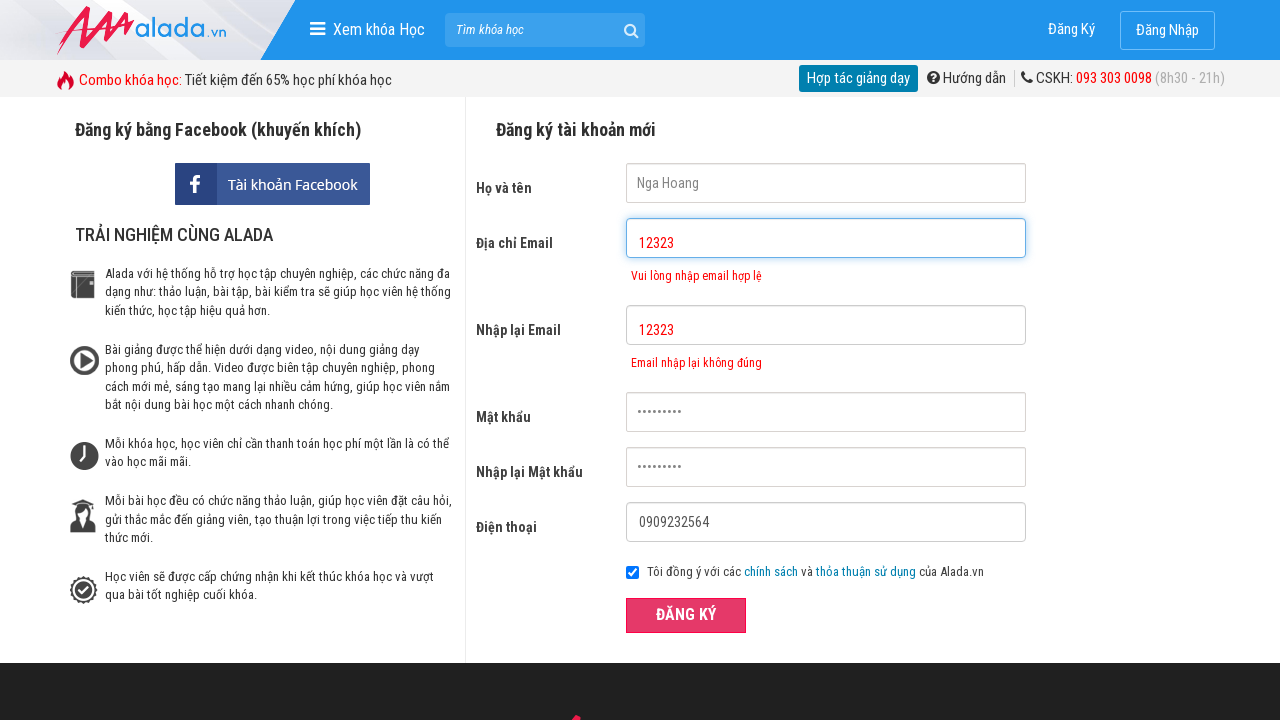

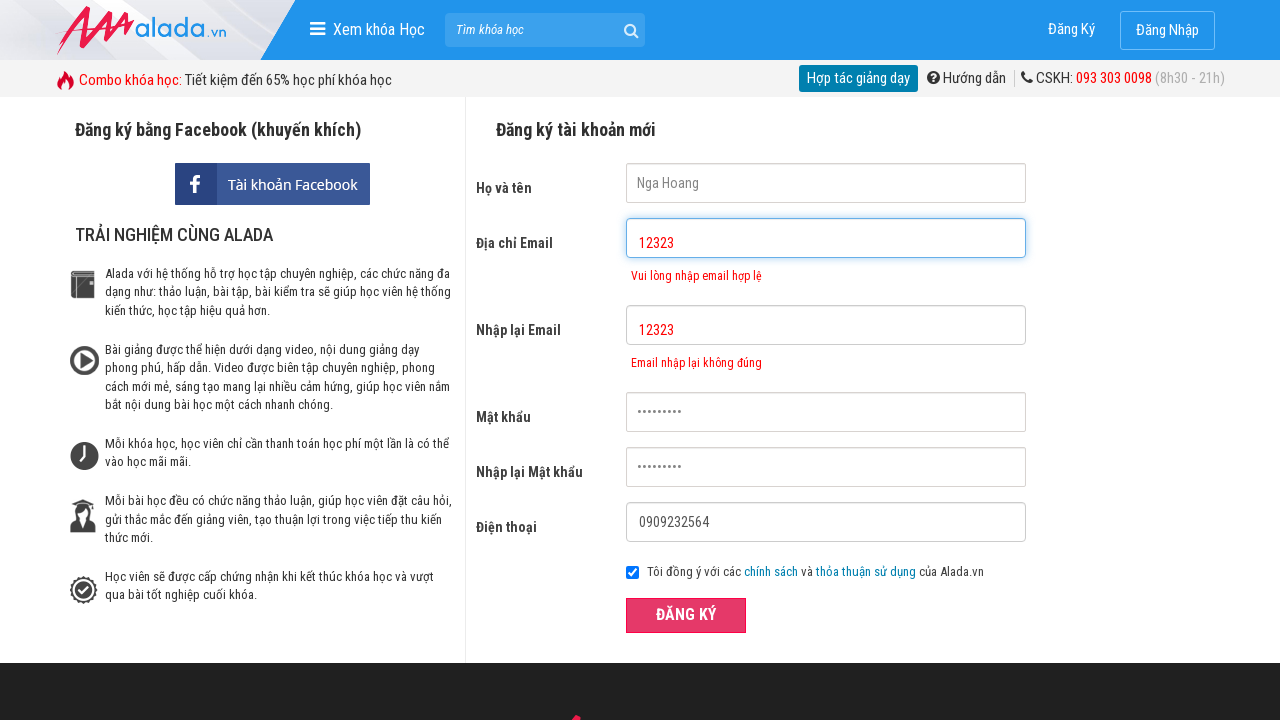